Tests scrolling to the bottom of a large page using JavaScript

Starting URL: https://the-internet.herokuapp.com/large

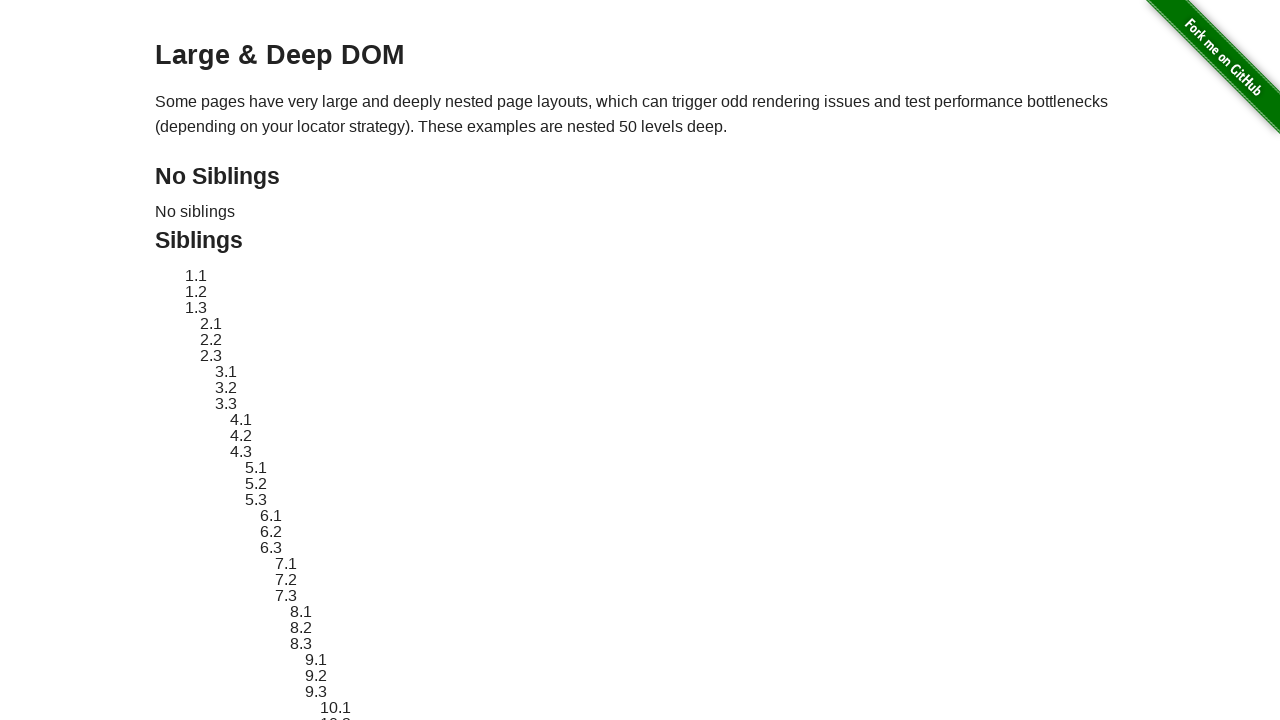

Navigated to the large page at https://the-internet.herokuapp.com/large
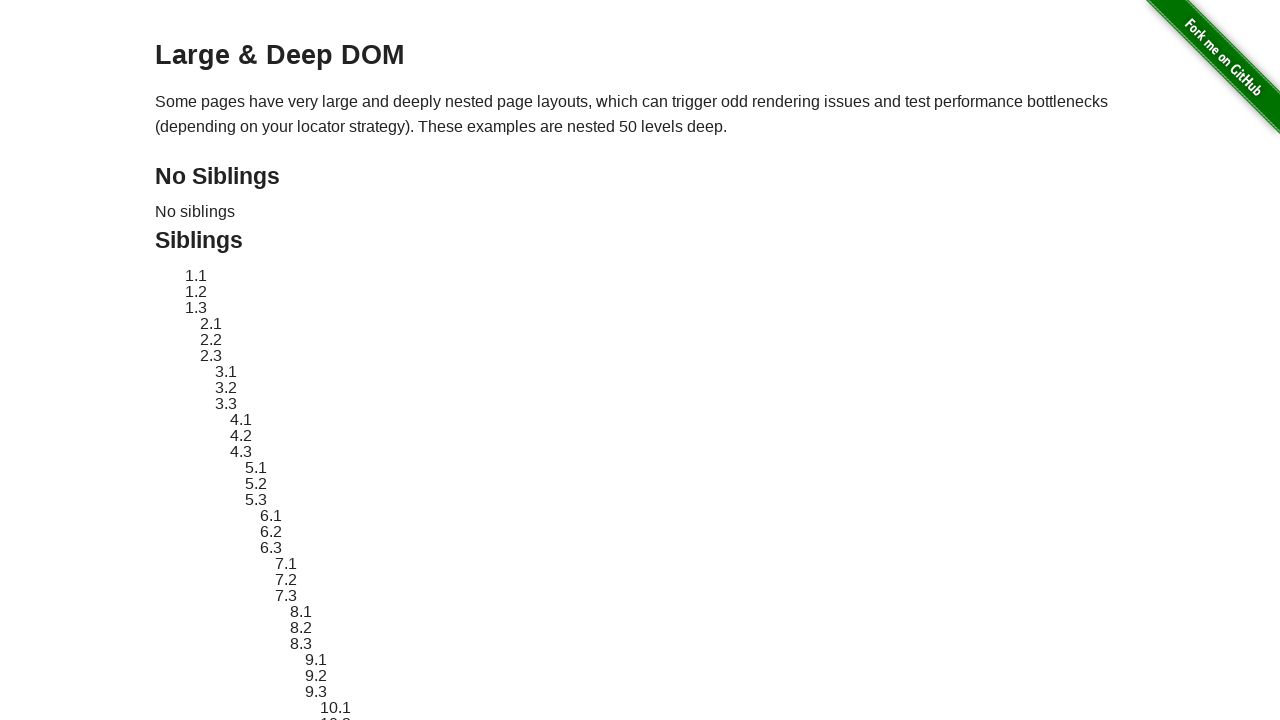

Scrolled to the bottom of the page using JavaScript
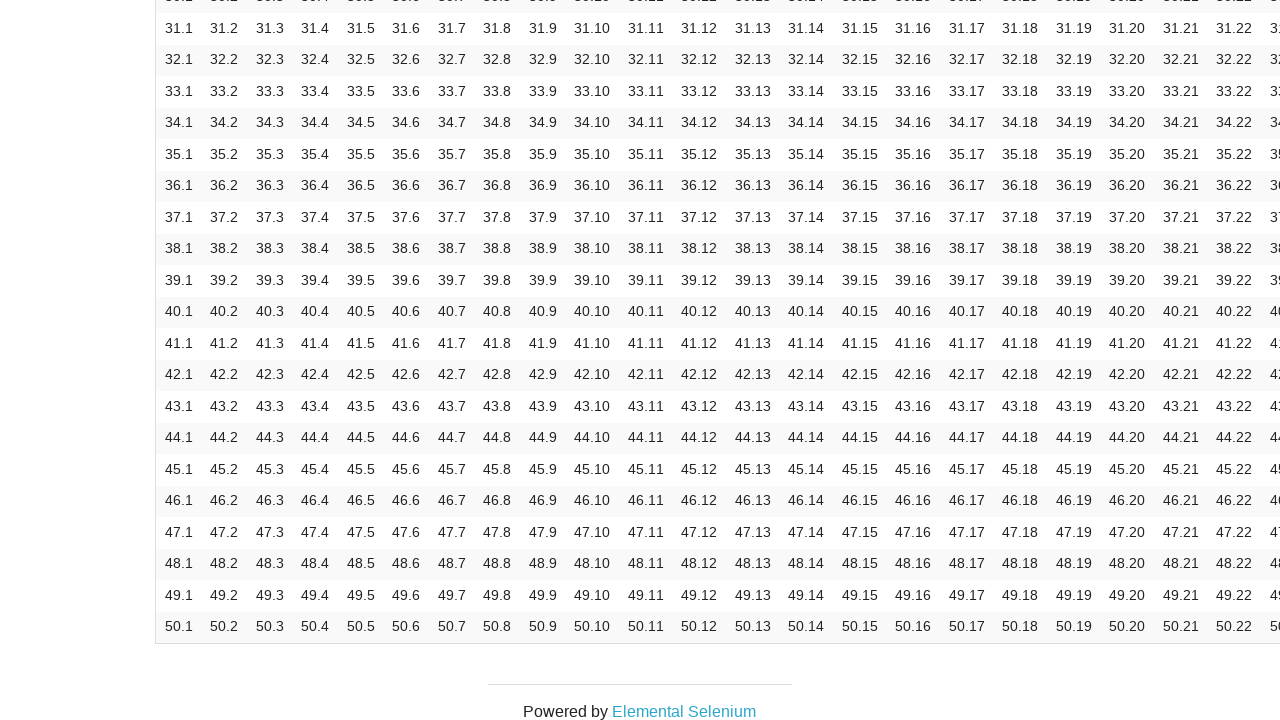

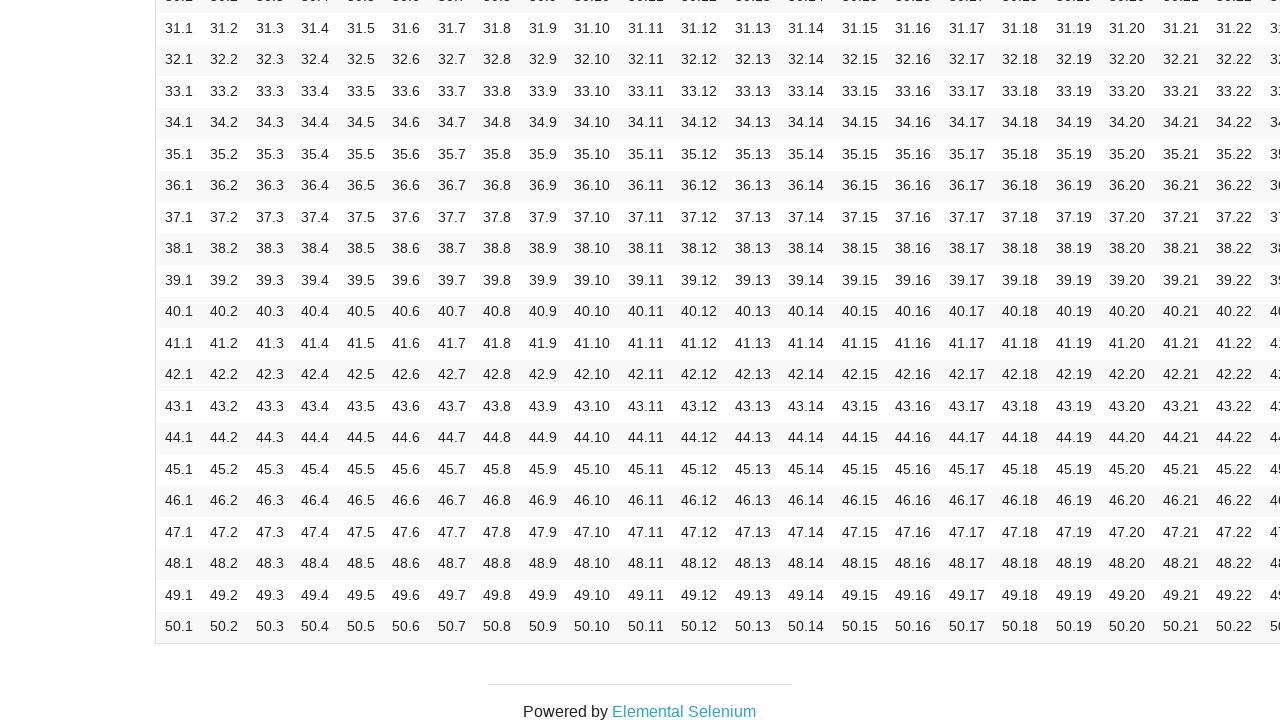